Tests dynamic dropdown functionality by clicking on a category selector, searching for "Hotels", and selecting the result using keyboard navigation

Starting URL: https://techydevs.com/demos/themes/html/listhub-demo/listhub/index.html

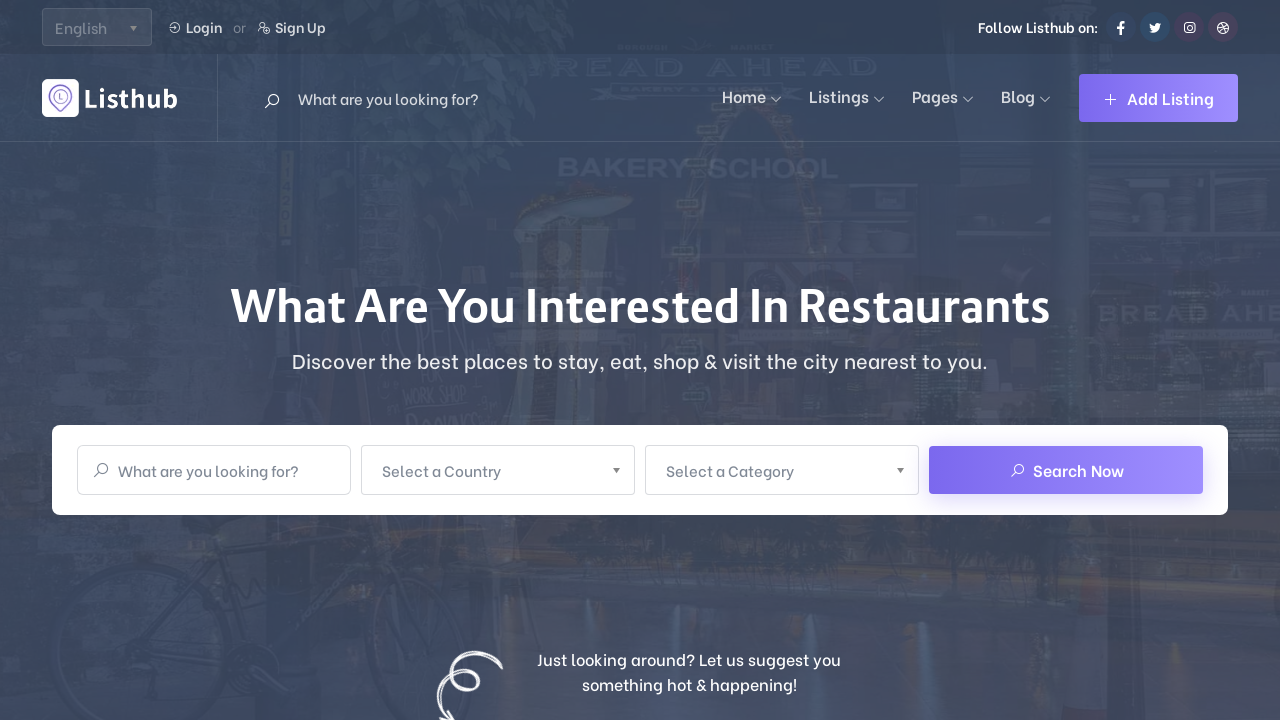

Clicked on Category dropdown selector at (769, 470) on xpath=//span[normalize-space()='Select a Category']
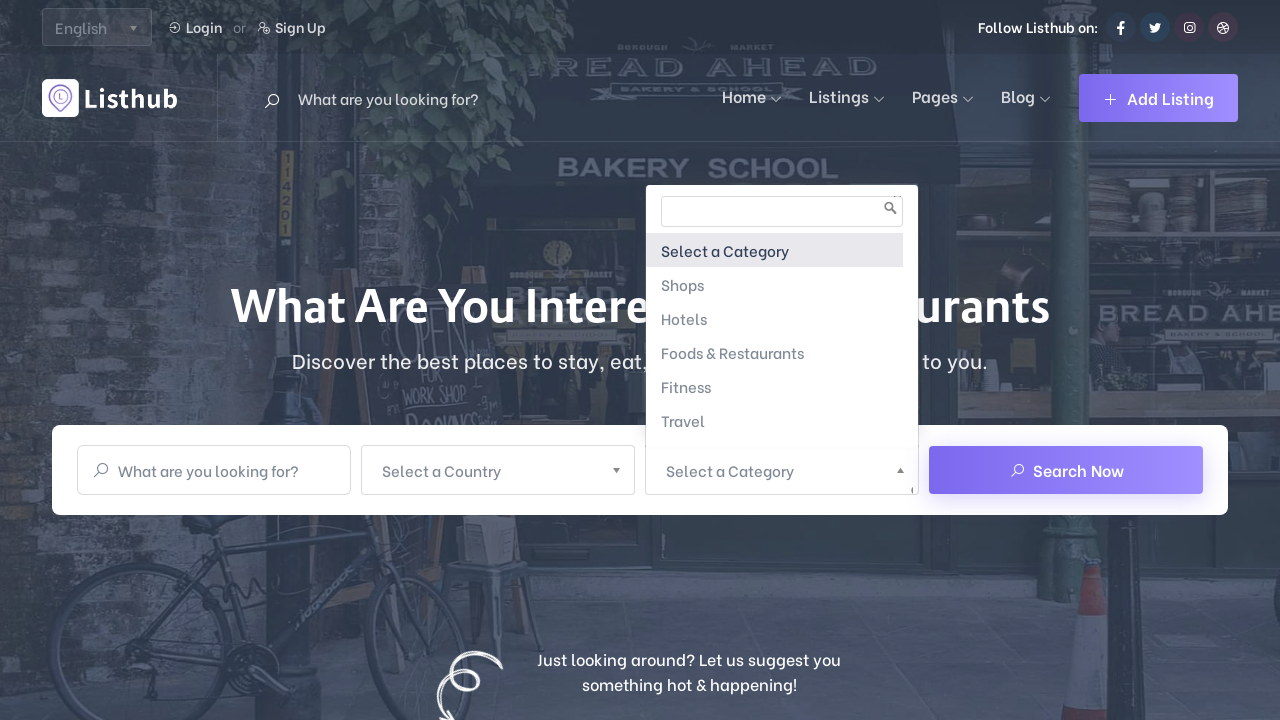

Waited 1 second for dropdown animation to complete
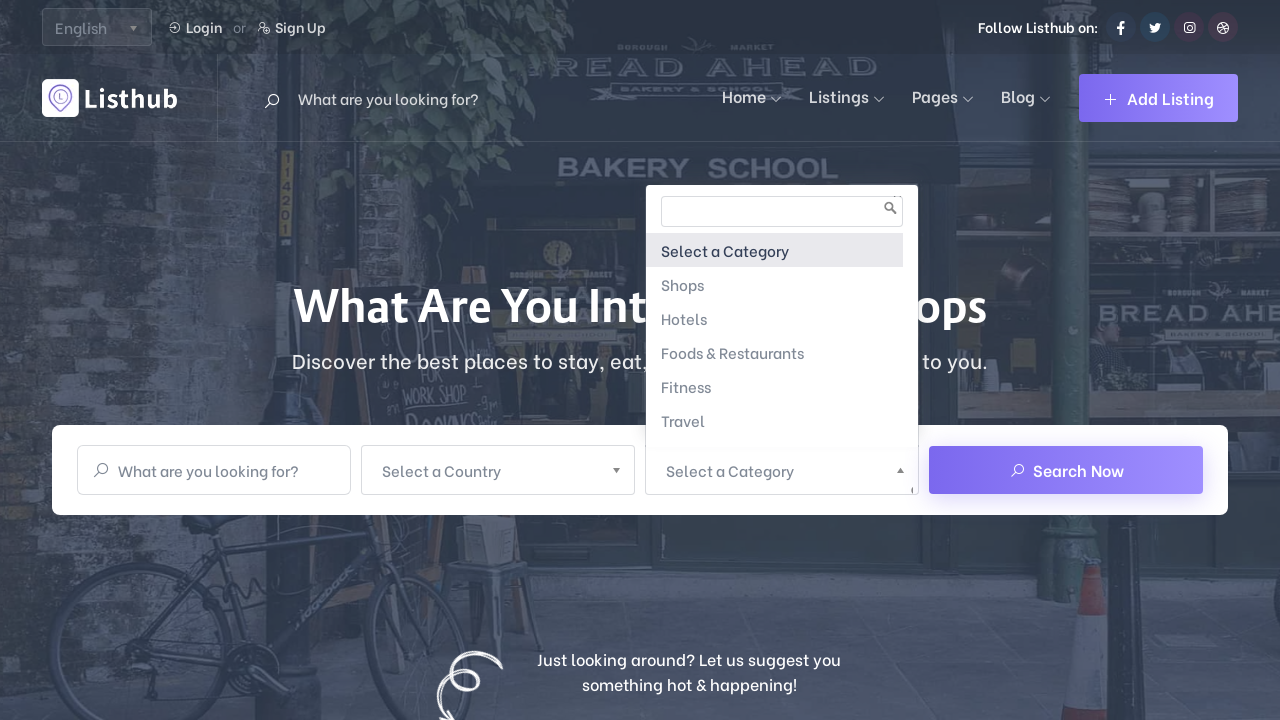

Filled dropdown search field with 'Hotels' on //span[normalize-space()='Select a Category']/parent::a/following-sibling::div//
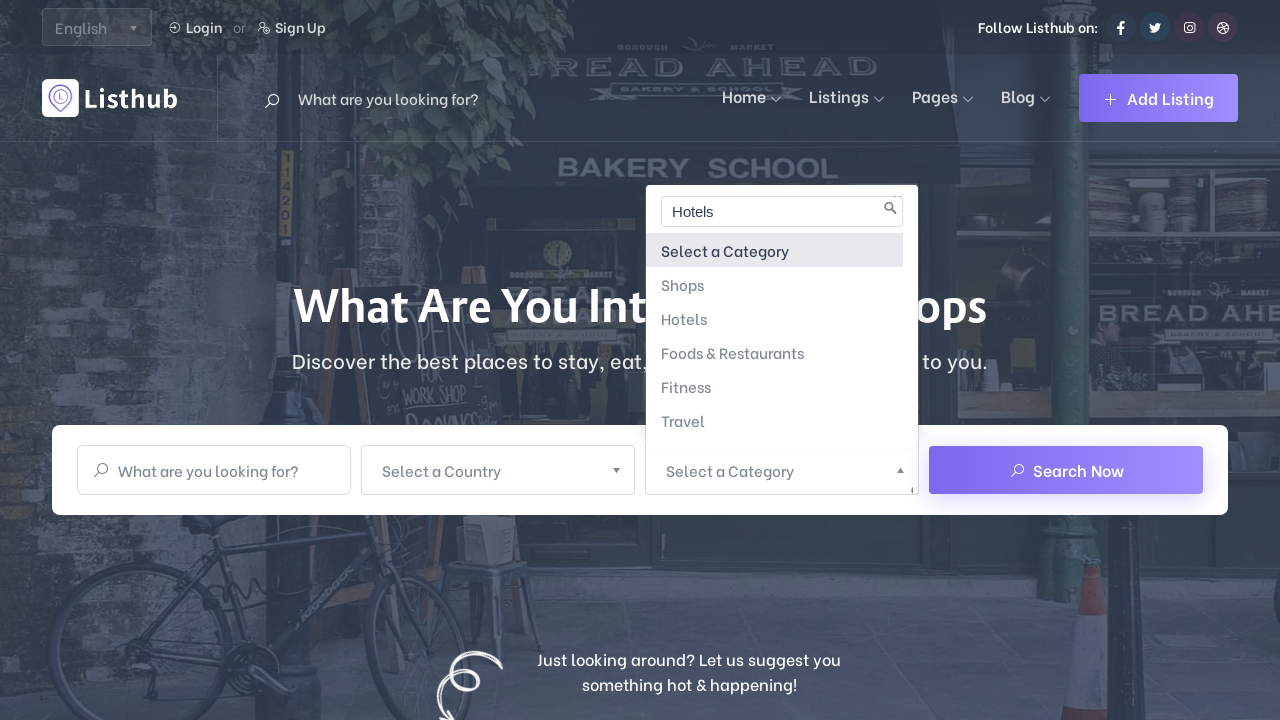

Pressed Enter to select the filtered 'Hotels' result
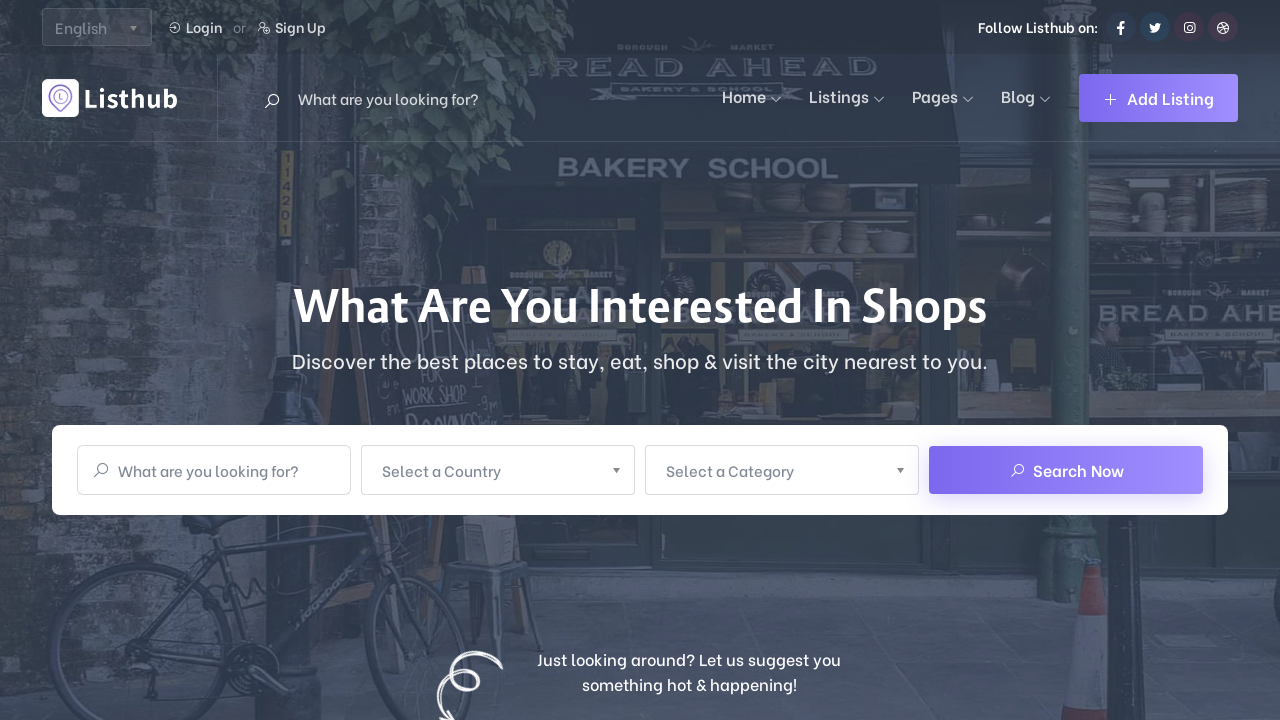

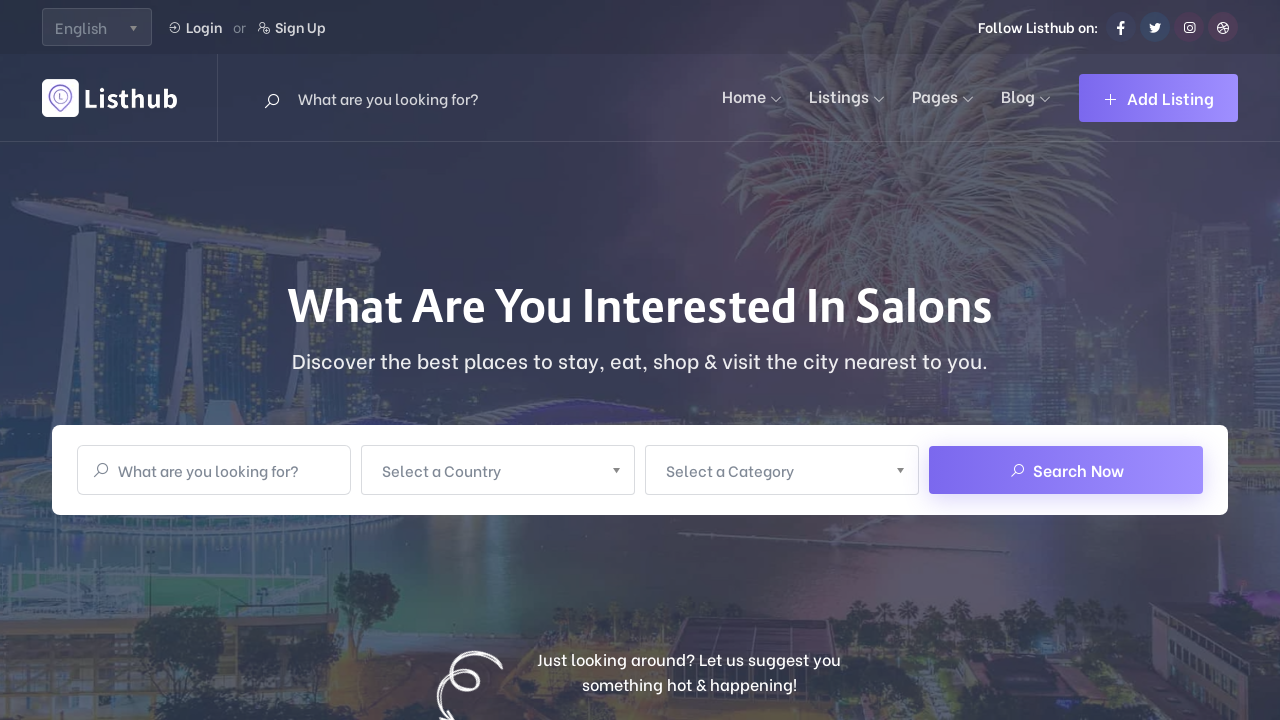